Tests that clicking the "Community Guidelines" link in the footer navigates to the correct URL

Starting URL: https://scratch.mit.edu

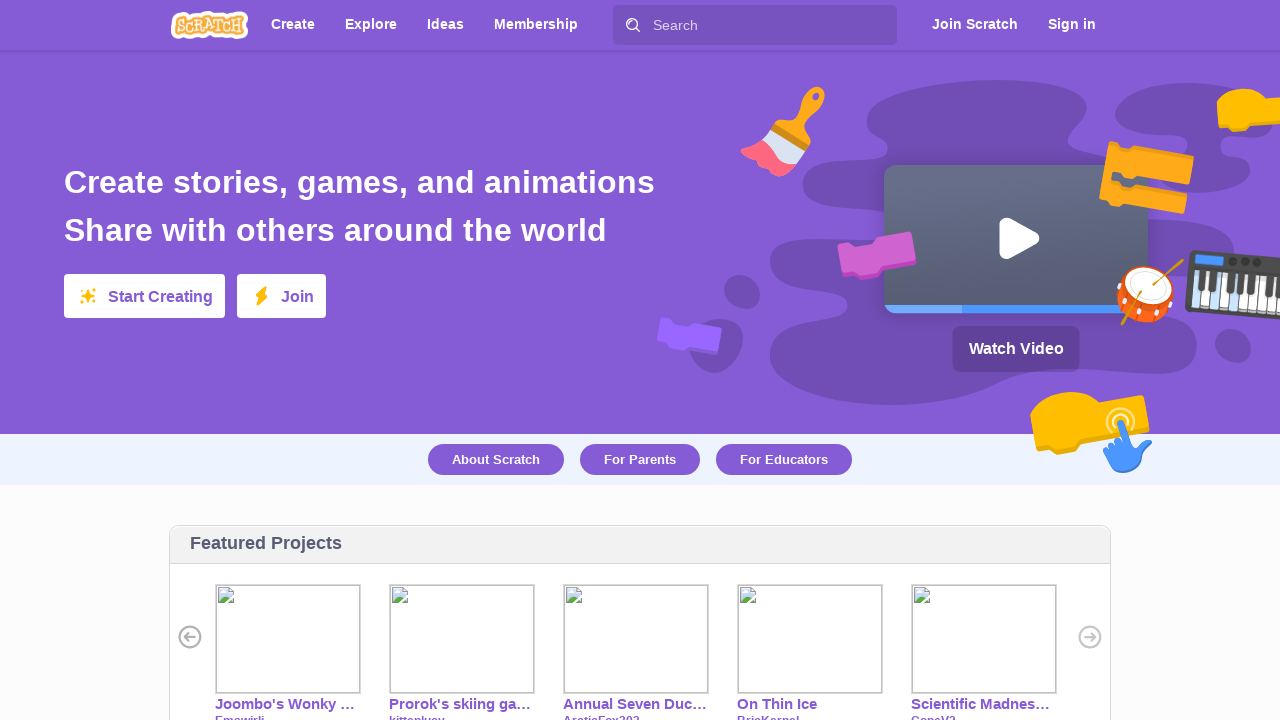

Footer element loaded
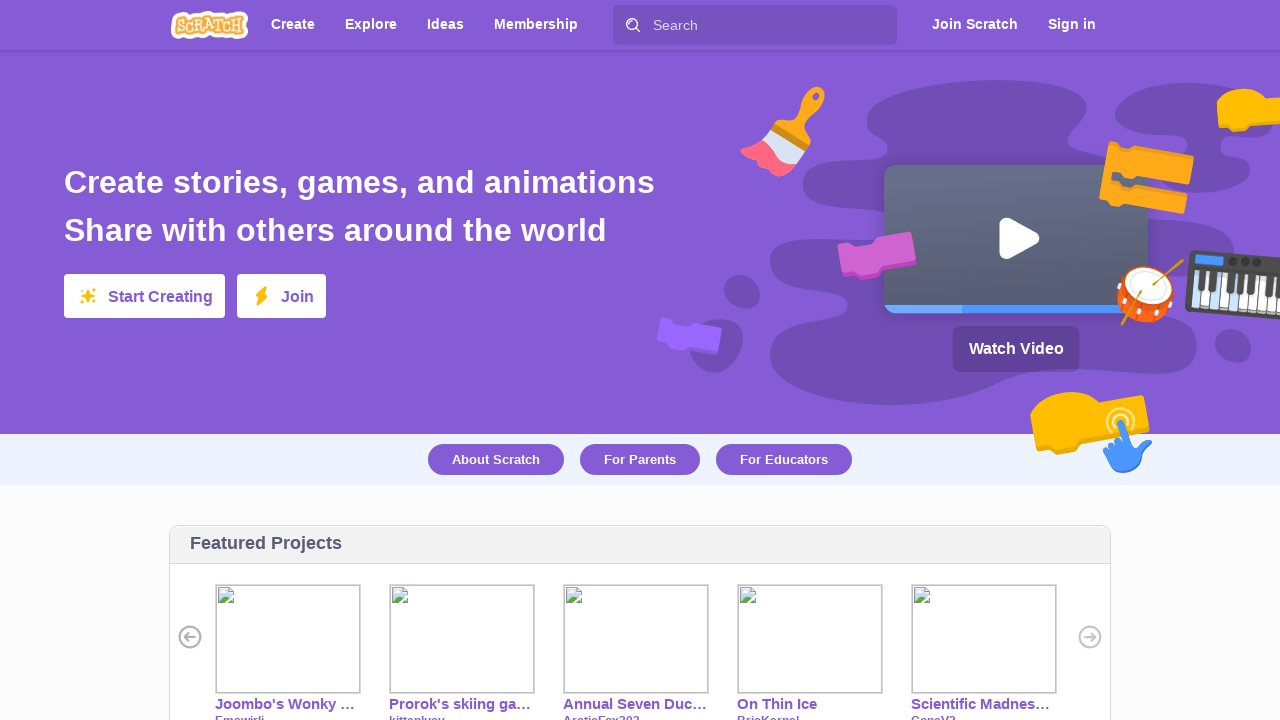

Clicked Community Guidelines link in footer at (431, 486) on #footer >> text=Community Guidelines
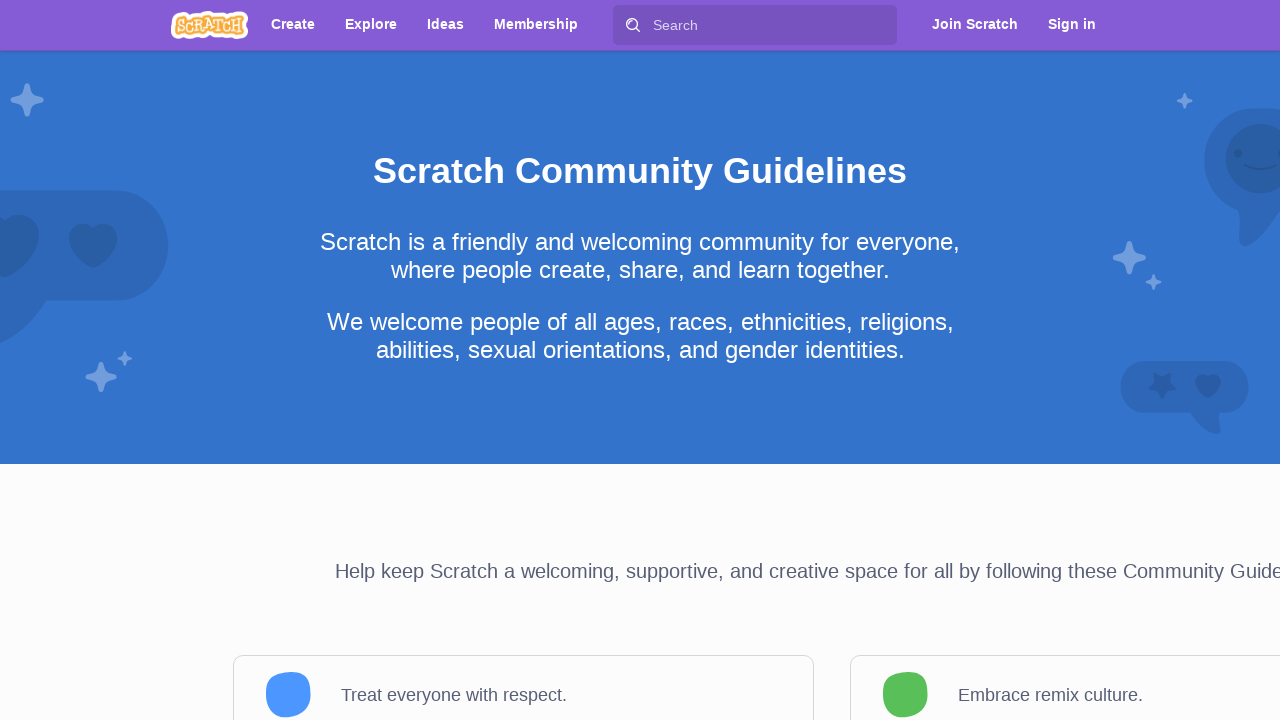

Navigated to Community Guidelines page (URL verified)
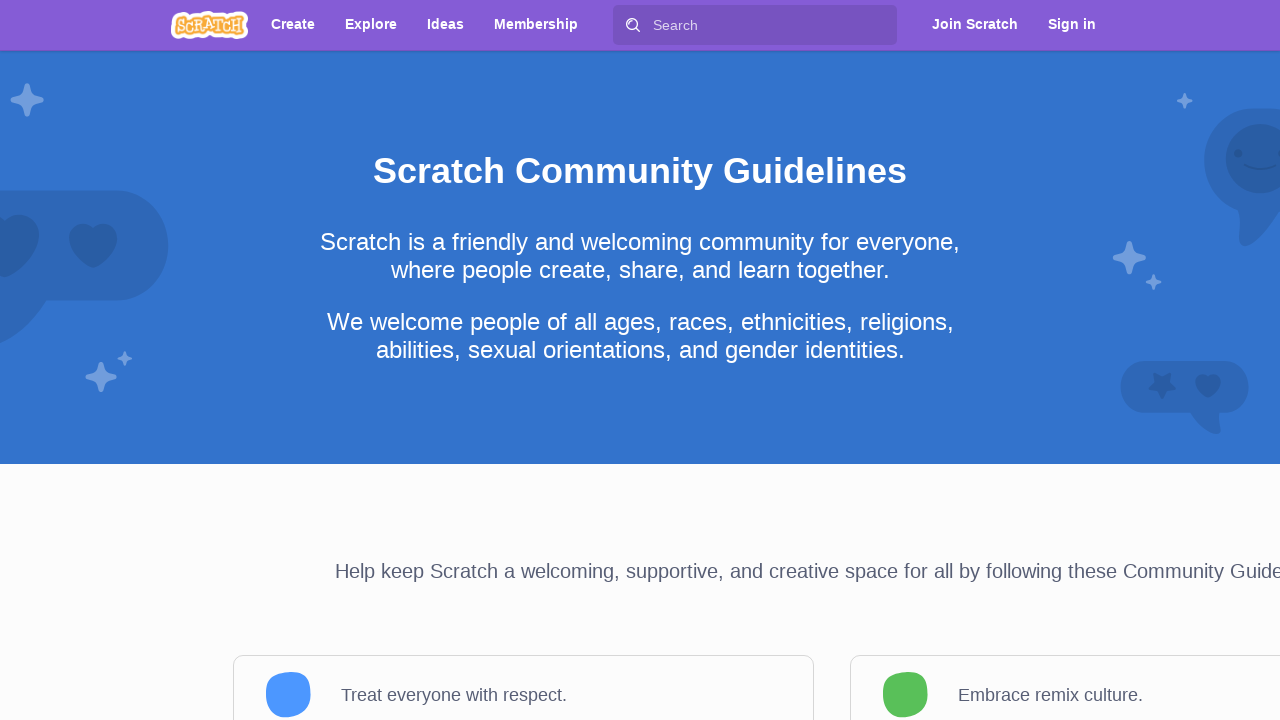

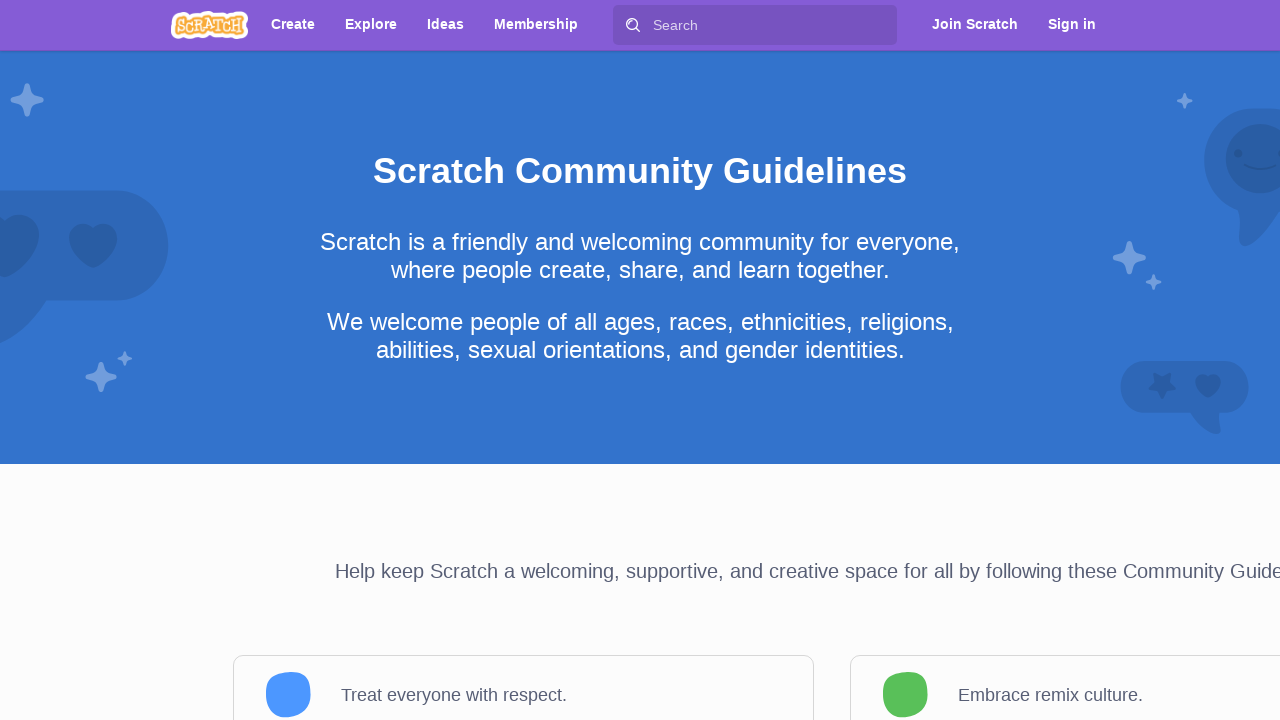